Tests a welcome page form by entering a name and clicking submit to display a welcome message

Starting URL: https://training360.github.io/swd-java-2021-11-15/welcome/

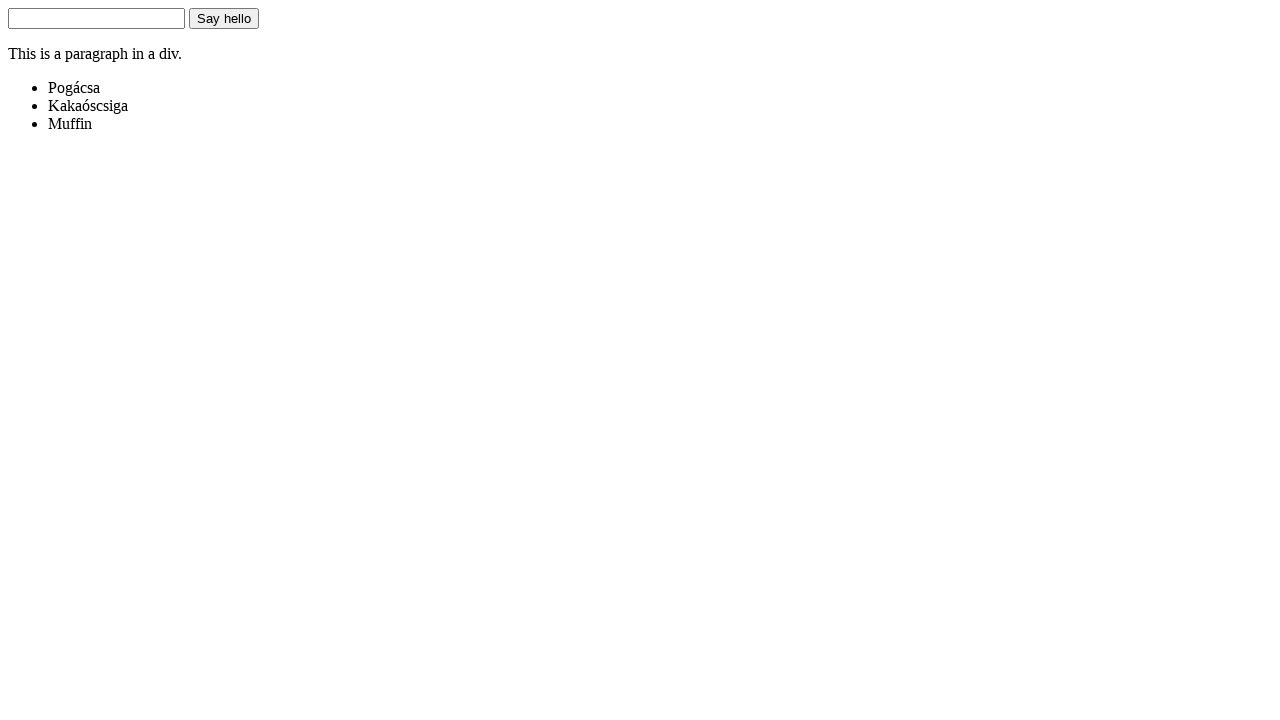

Filled name input field with 'John Smith' on #name-input
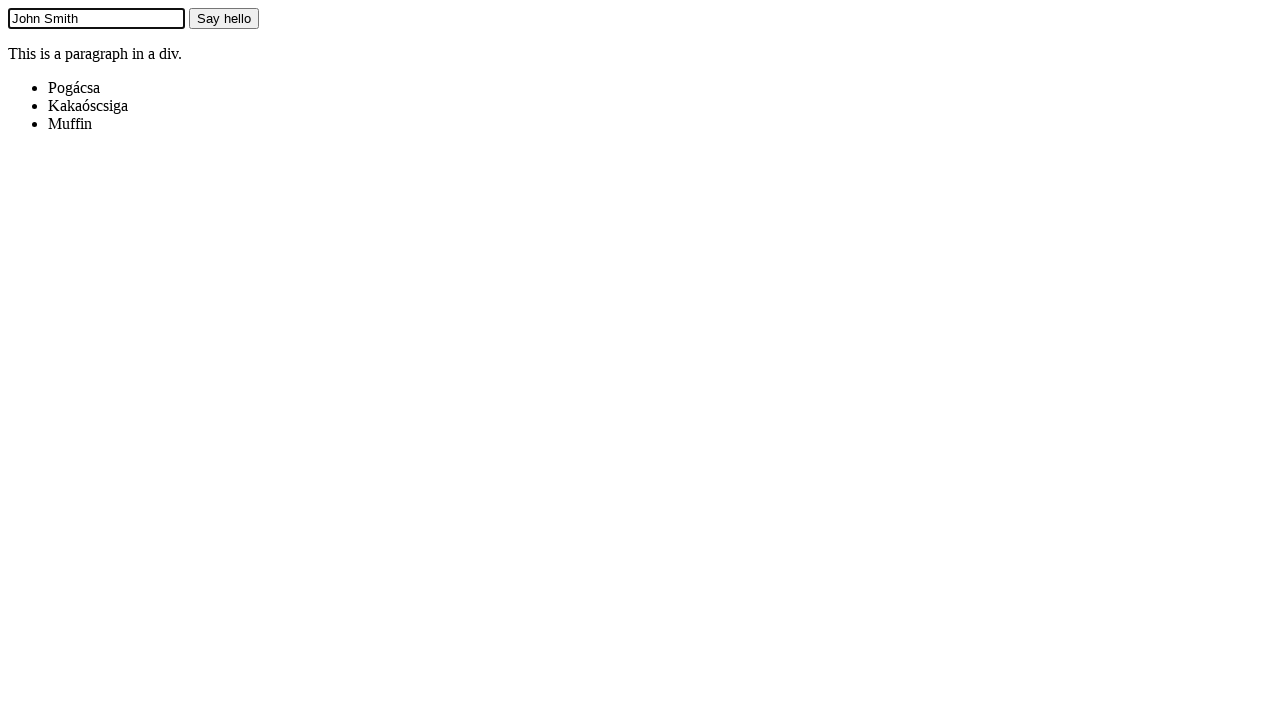

Clicked welcome button to submit form at (224, 18) on #welcome-button
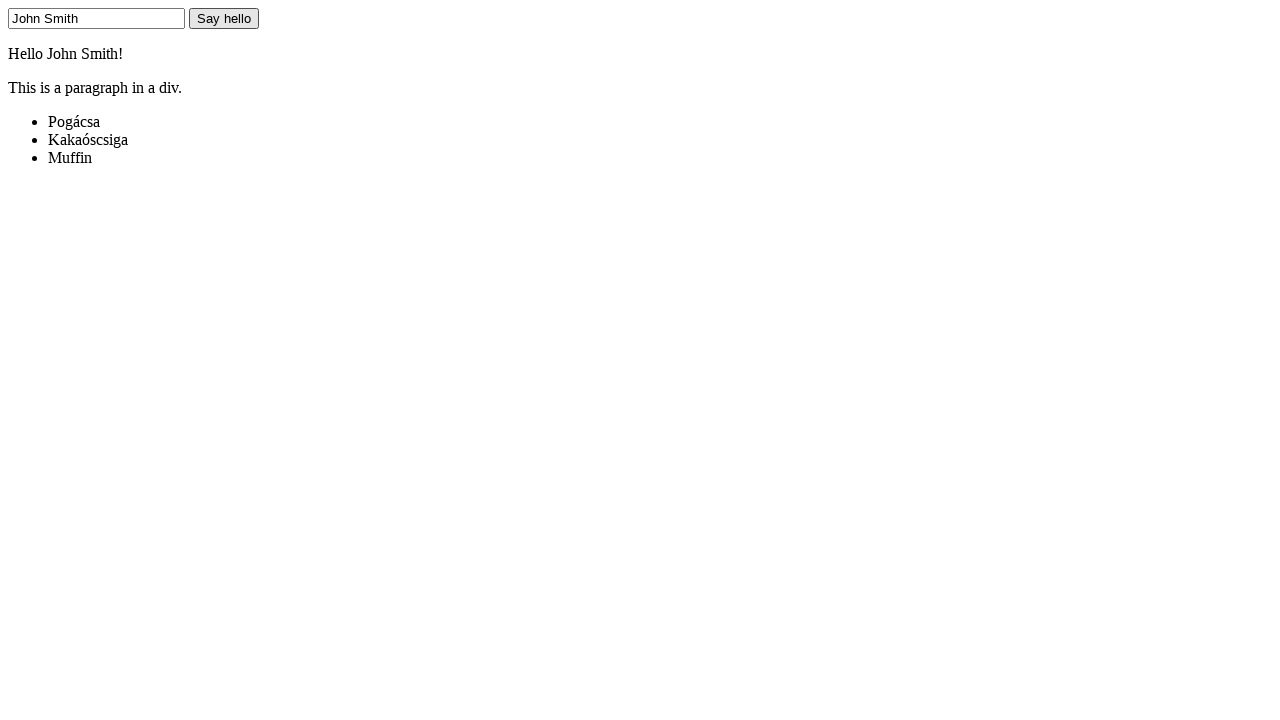

Welcome message appeared on page
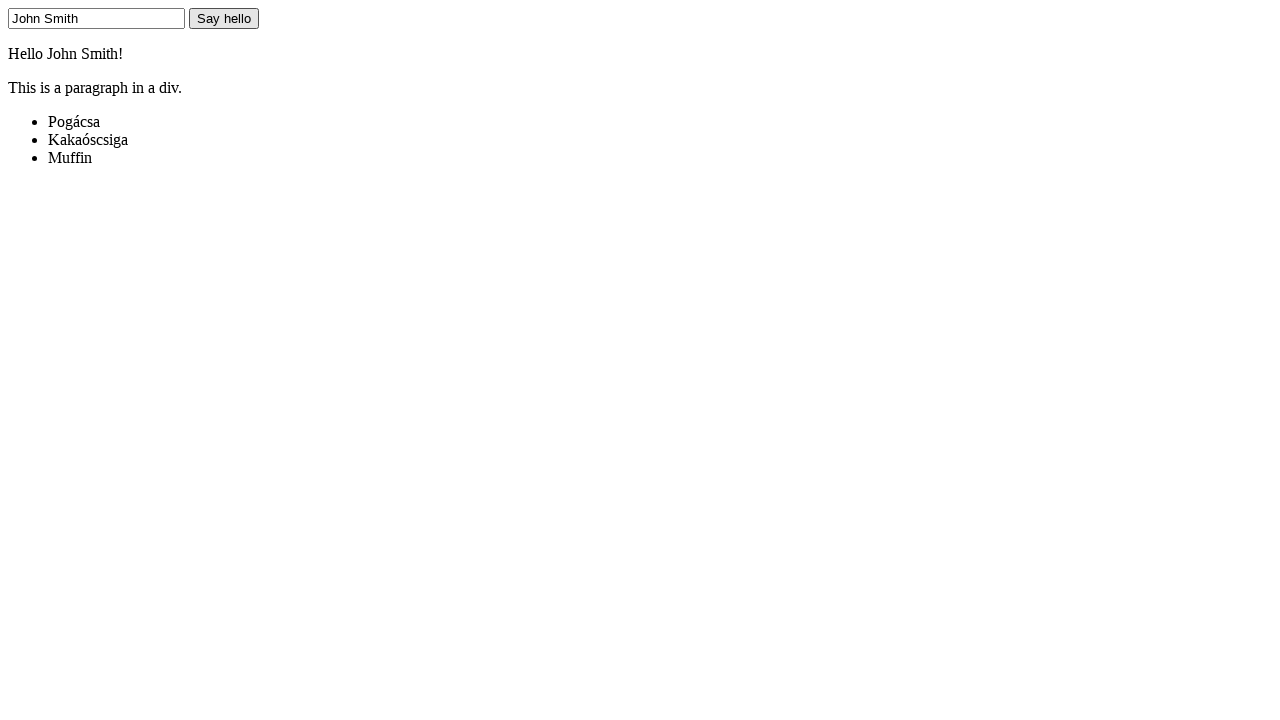

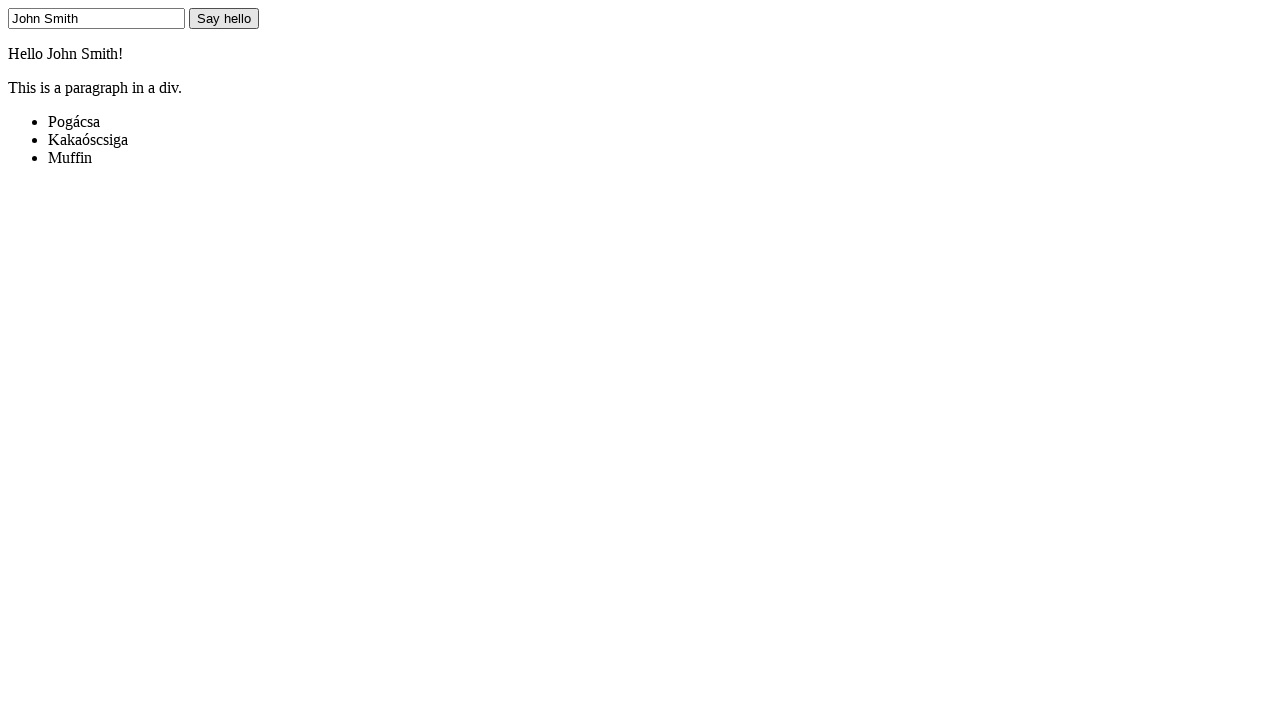